Tests that the complete all checkbox updates state when individual items are completed or cleared

Starting URL: https://demo.playwright.dev/todomvc

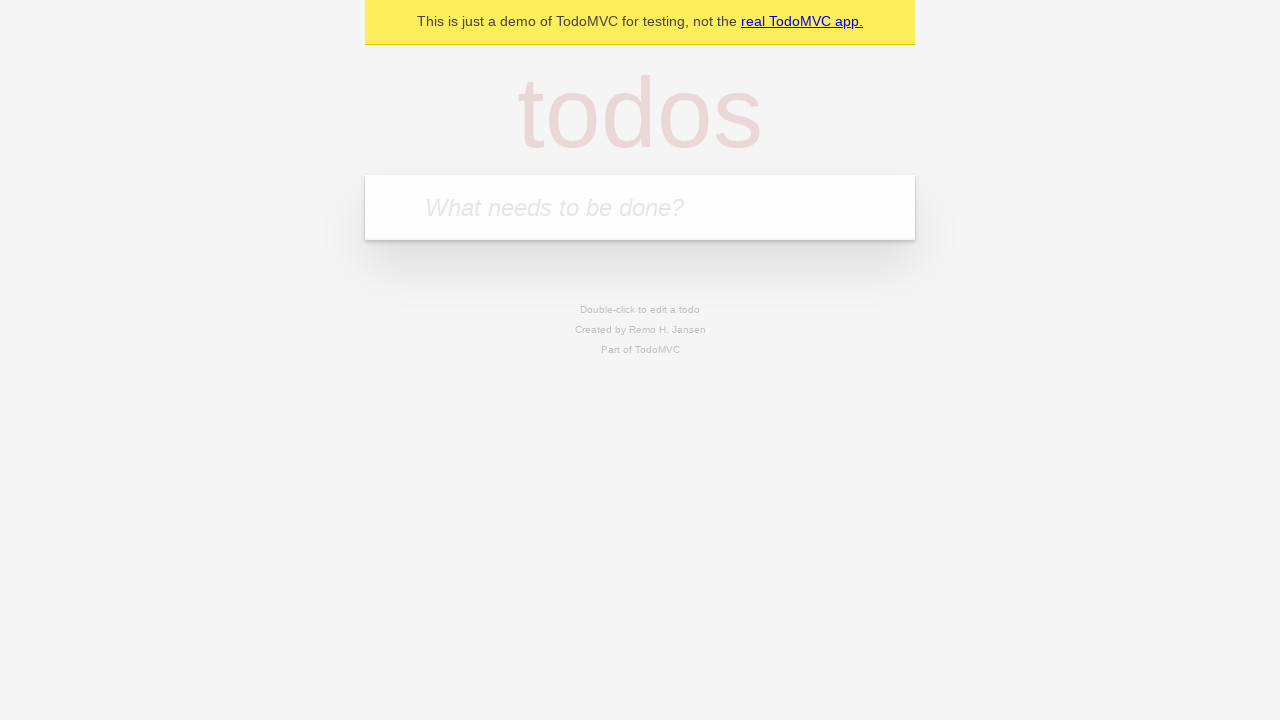

Filled input field with 'buy some cheese' on internal:attr=[placeholder="What needs to be done?"i]
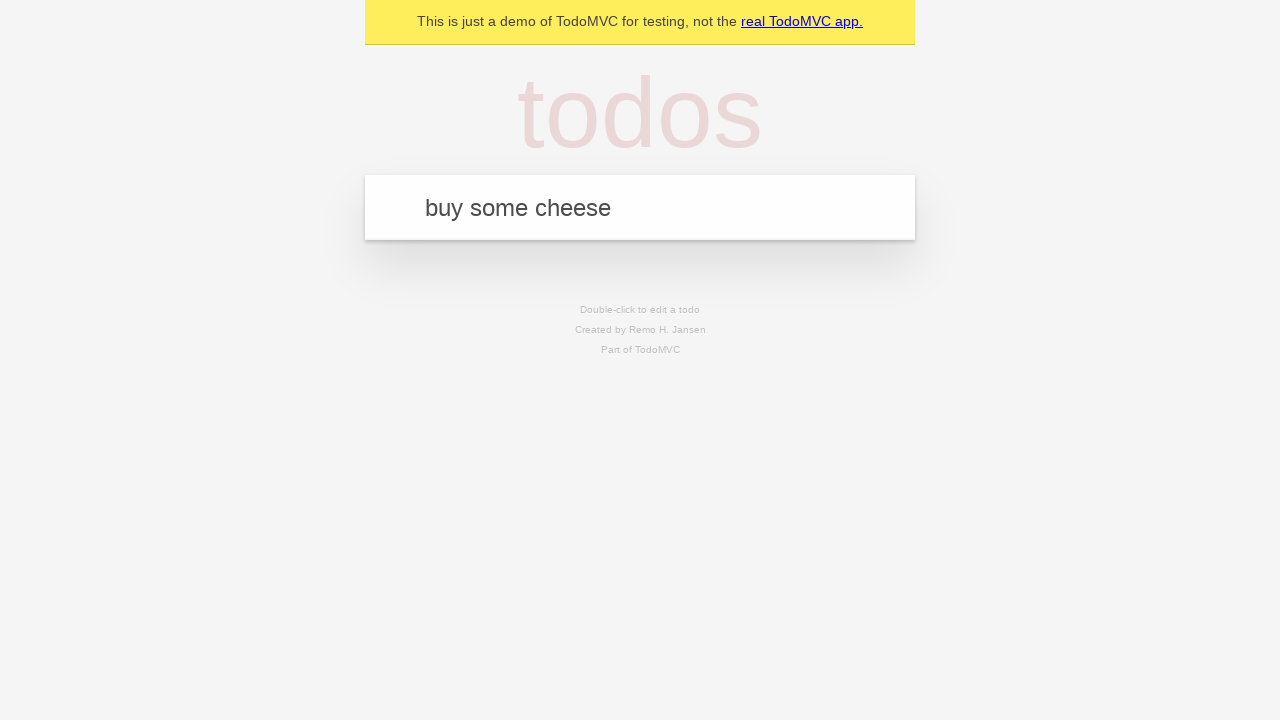

Pressed Enter to create first todo item on internal:attr=[placeholder="What needs to be done?"i]
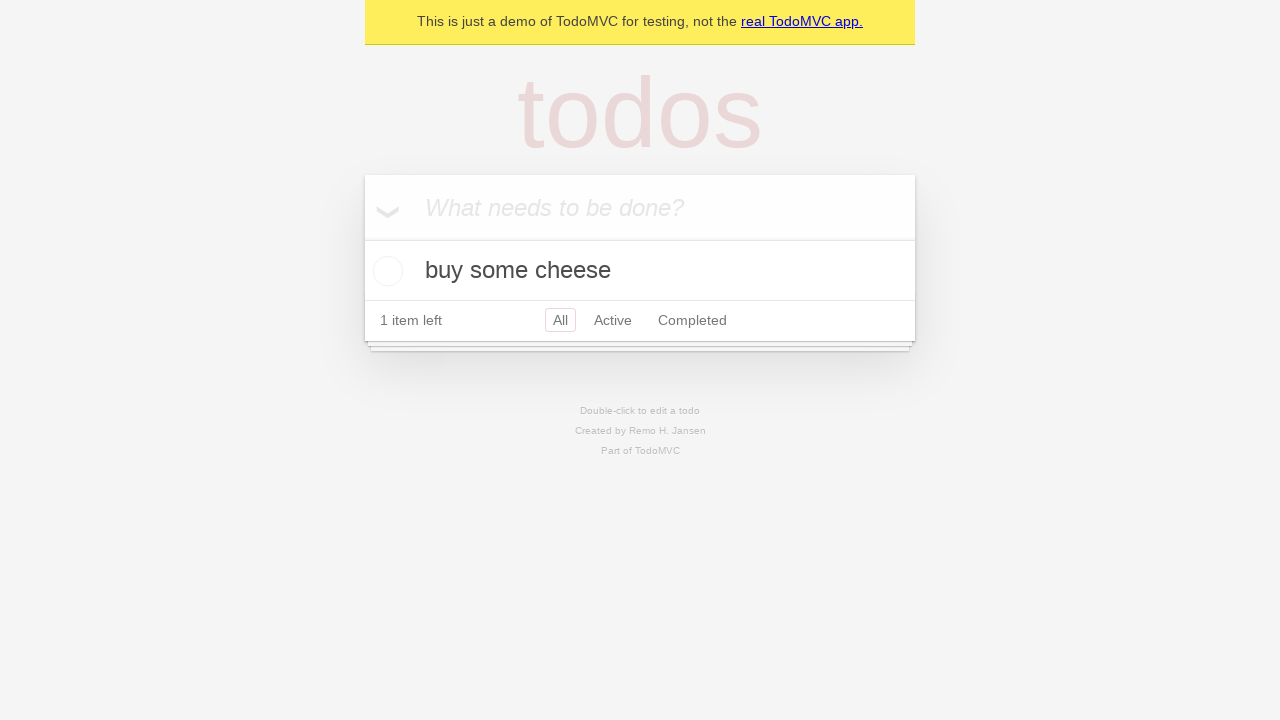

Filled input field with 'feed the cat' on internal:attr=[placeholder="What needs to be done?"i]
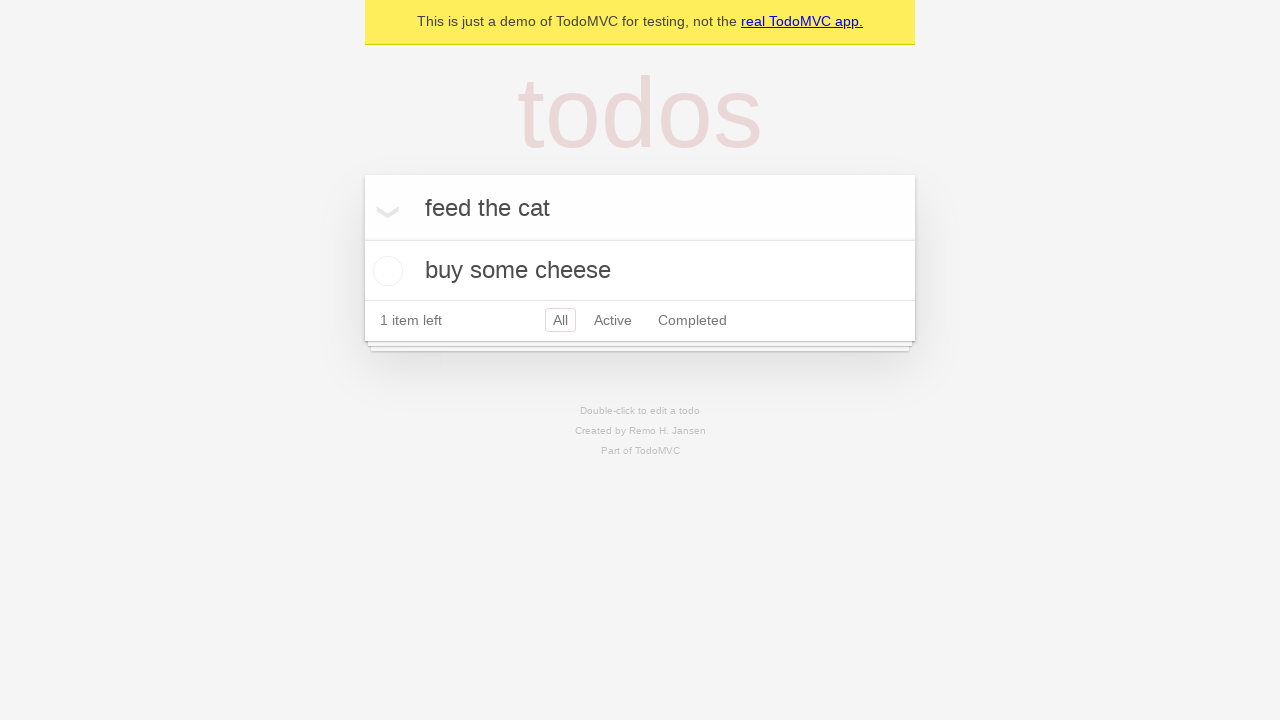

Pressed Enter to create second todo item on internal:attr=[placeholder="What needs to be done?"i]
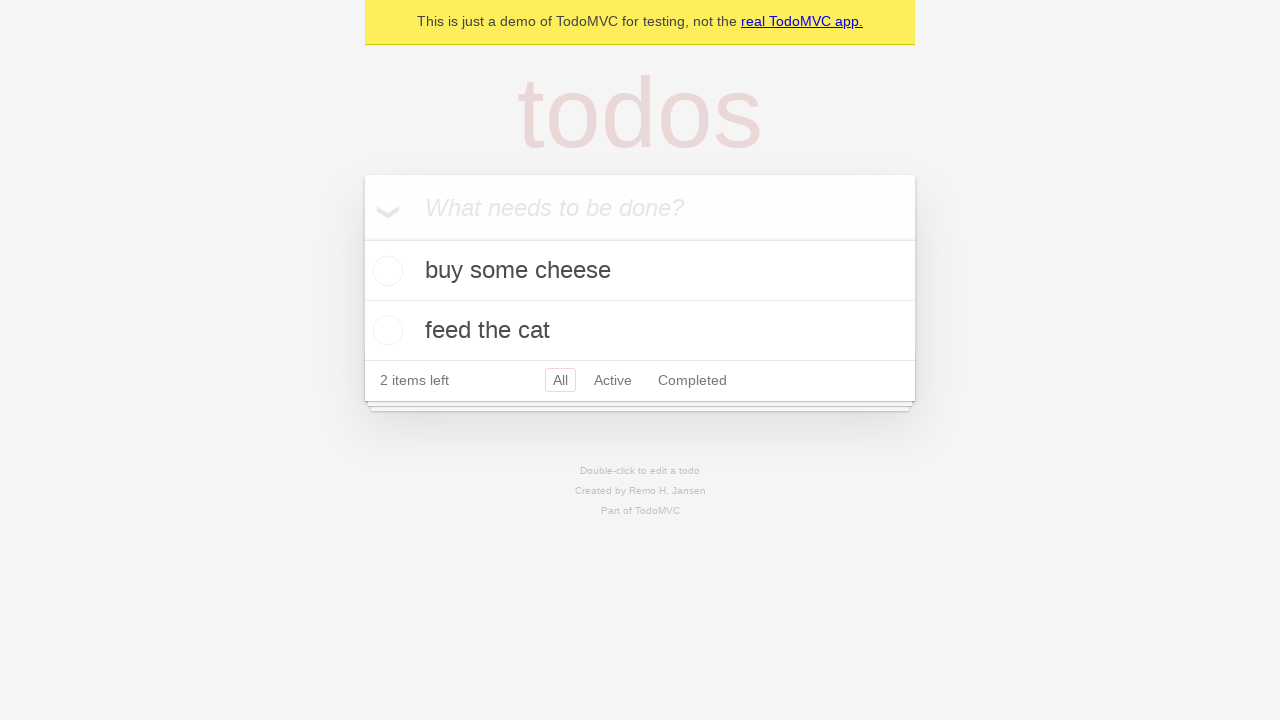

Filled input field with 'book a doctors appointment' on internal:attr=[placeholder="What needs to be done?"i]
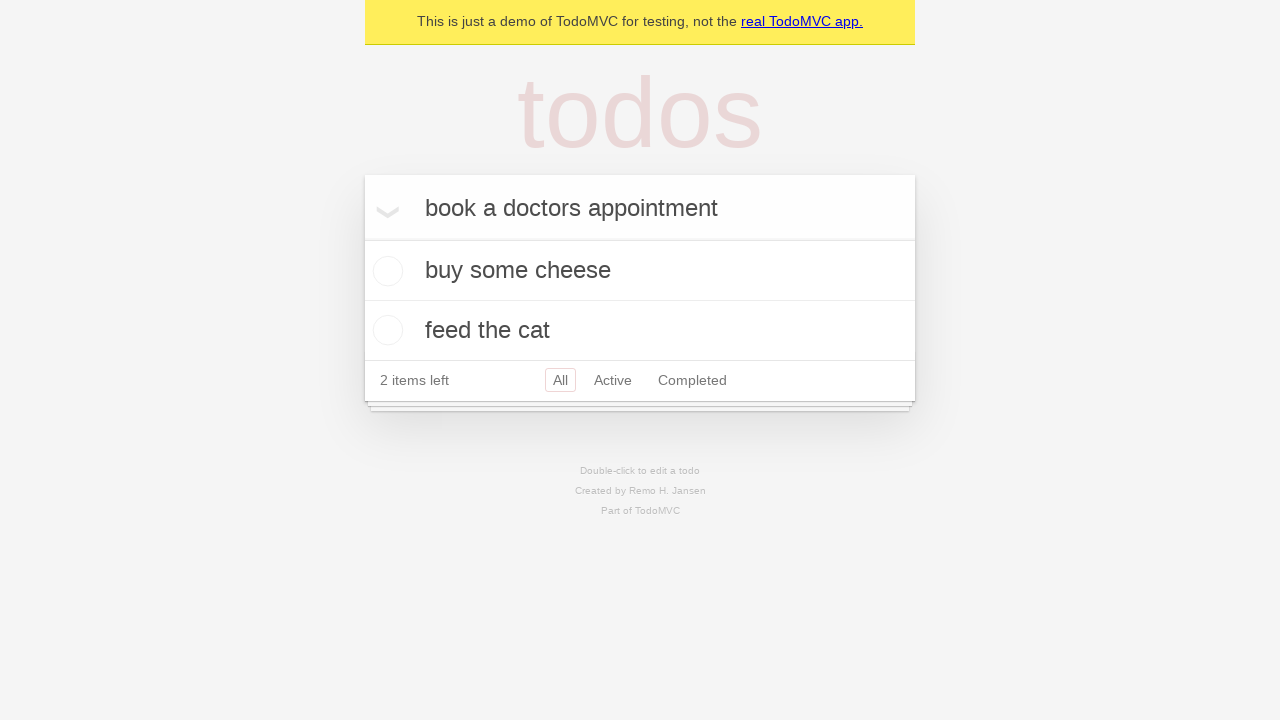

Pressed Enter to create third todo item on internal:attr=[placeholder="What needs to be done?"i]
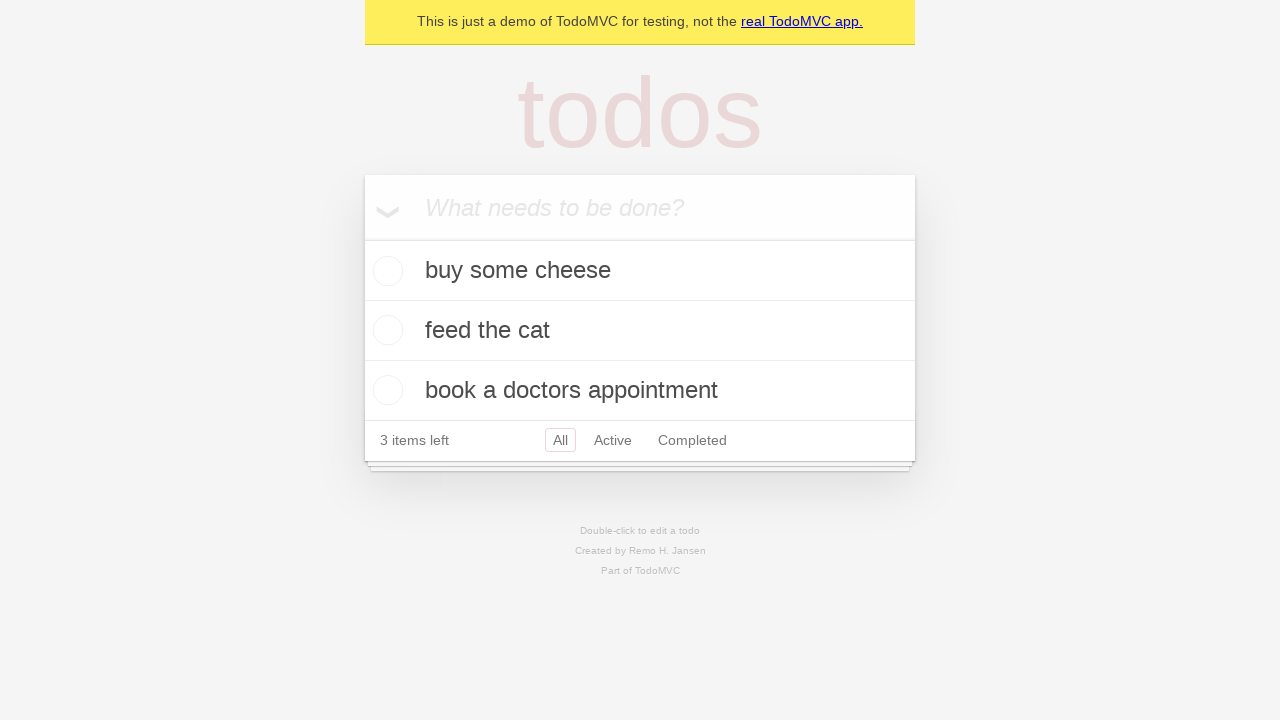

Clicked 'Mark all as complete' checkbox to check all items at (362, 238) on internal:label="Mark all as complete"i
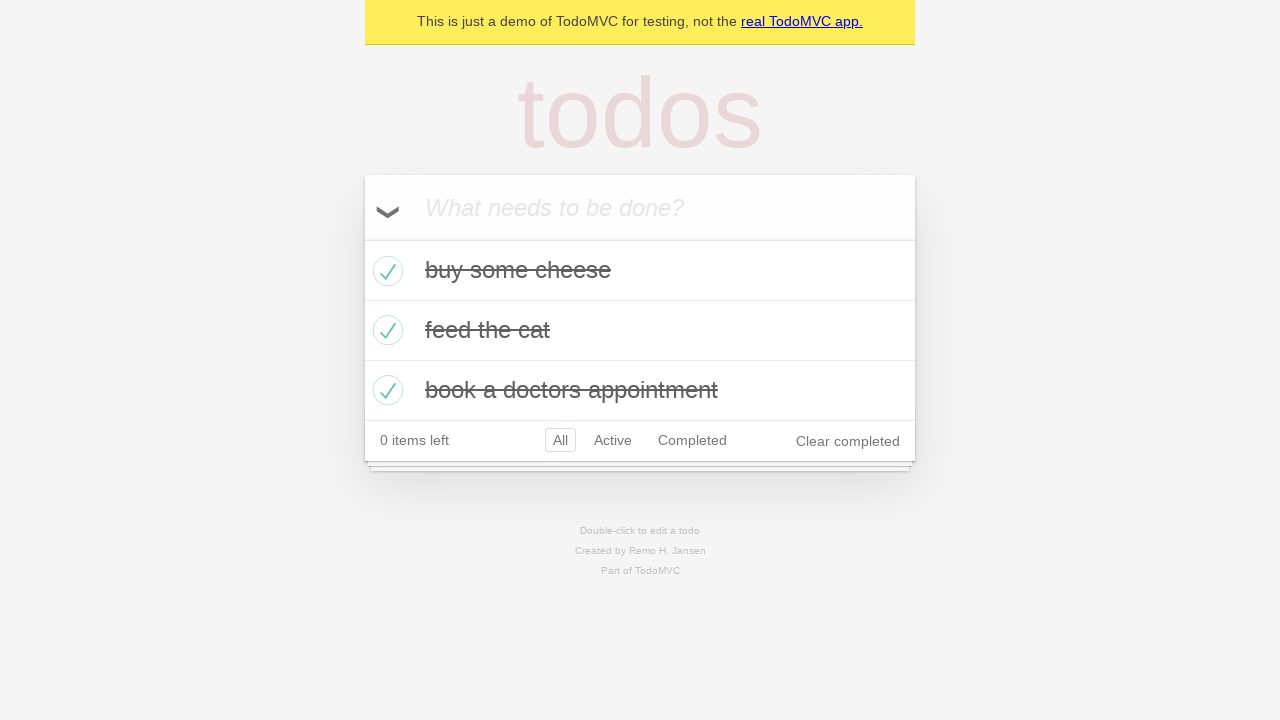

Unchecked the first todo item checkbox at (385, 271) on internal:testid=[data-testid="todo-item"s] >> nth=0 >> internal:role=checkbox
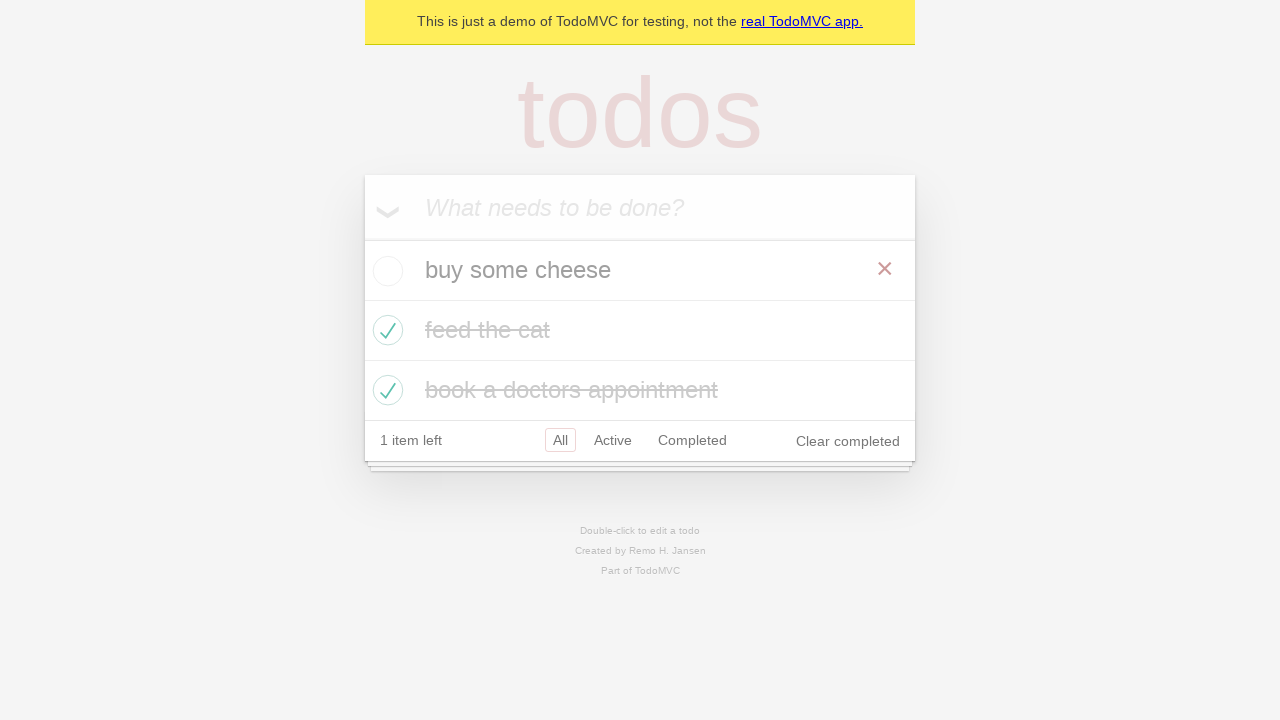

Rechecked the first todo item checkbox at (385, 271) on internal:testid=[data-testid="todo-item"s] >> nth=0 >> internal:role=checkbox
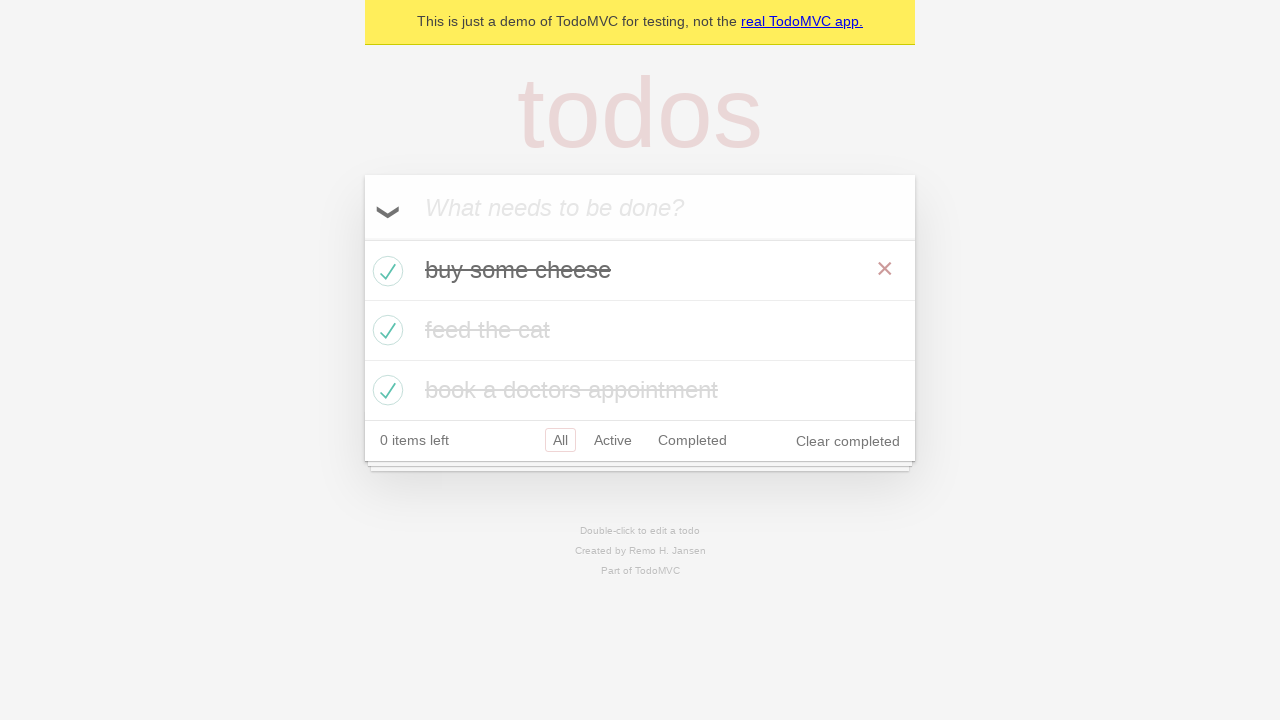

Waited for complete all checkbox state to update after item state changes
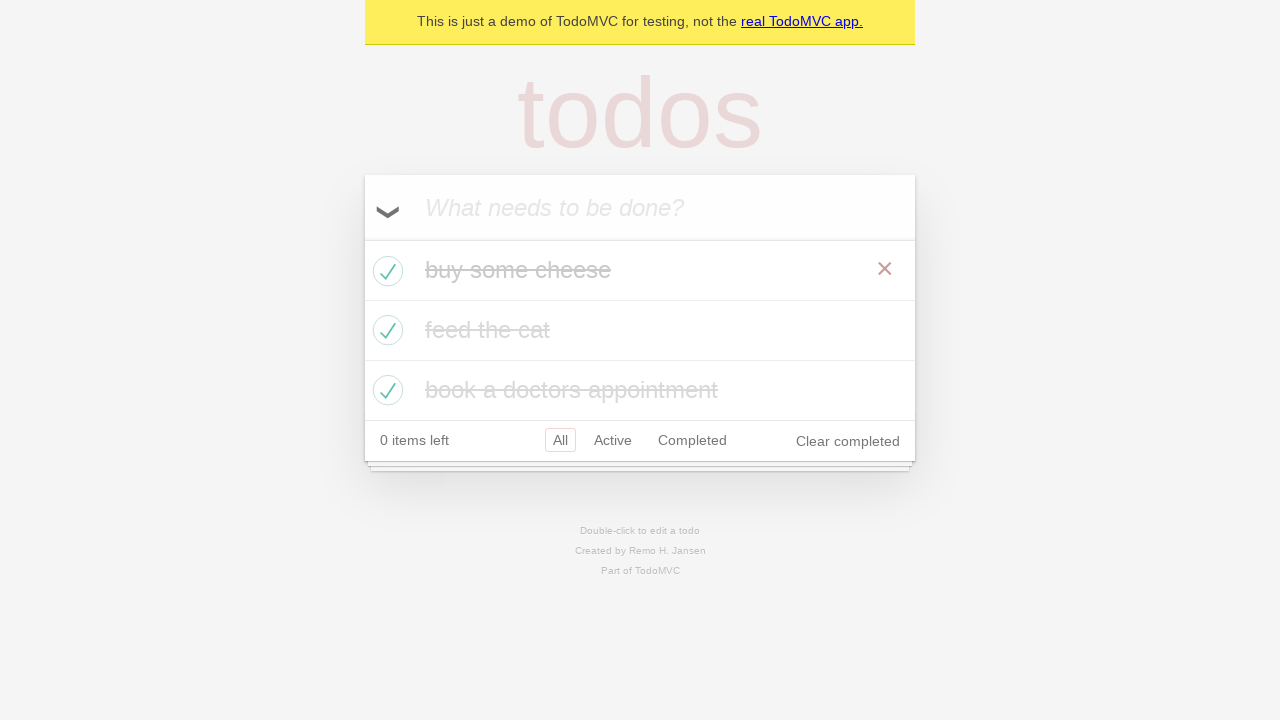

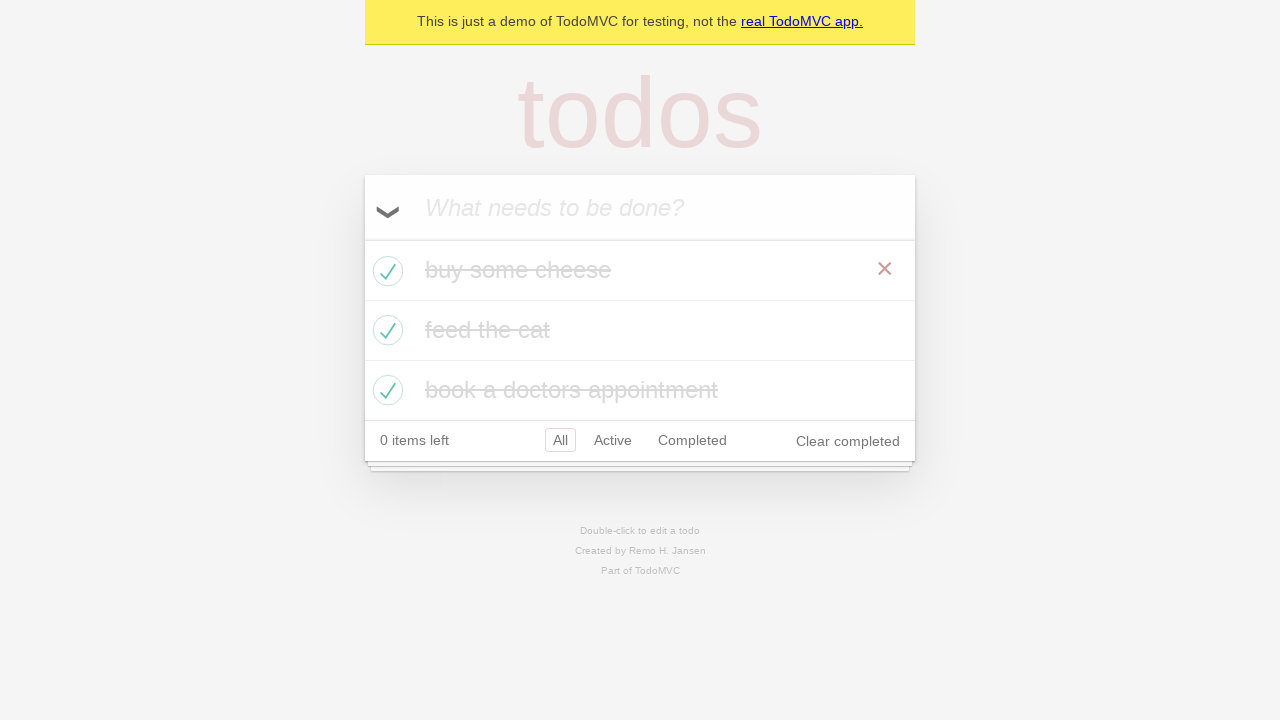